Tests filtering to display active items by clicking the Active link

Starting URL: https://demo.playwright.dev/todomvc

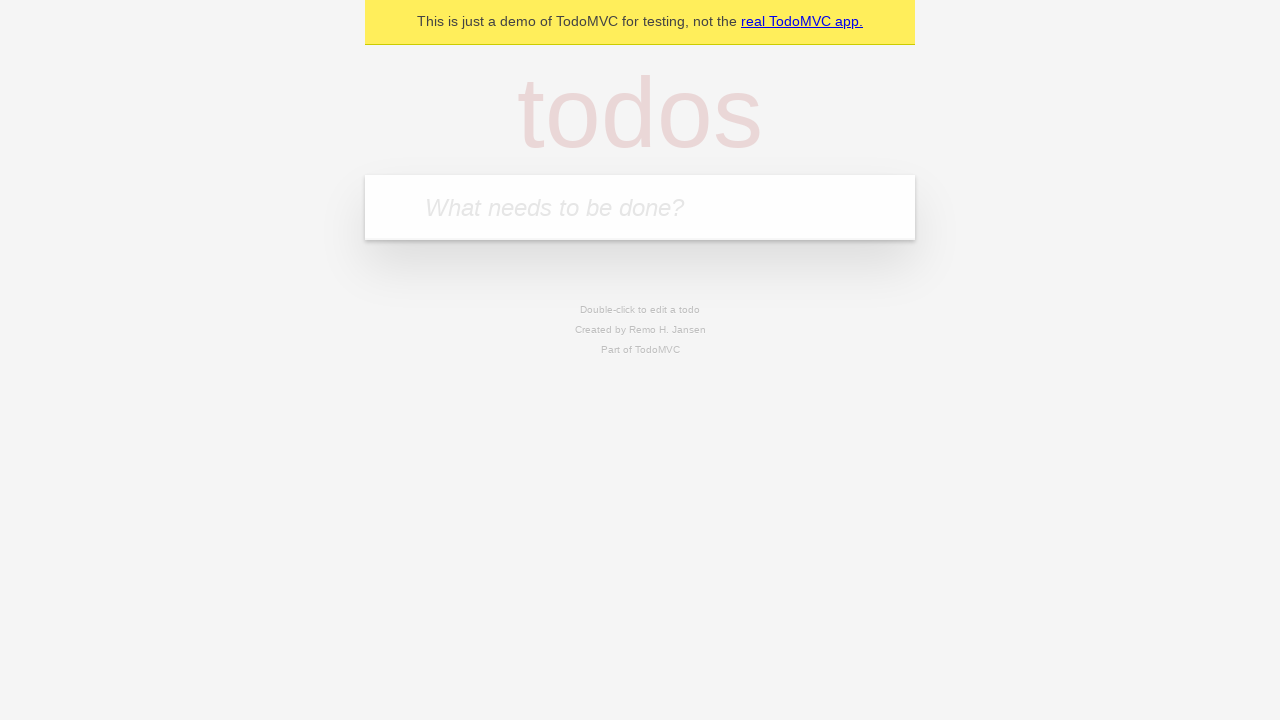

Filled todo input with 'buy some cheese' on internal:attr=[placeholder="What needs to be done?"i]
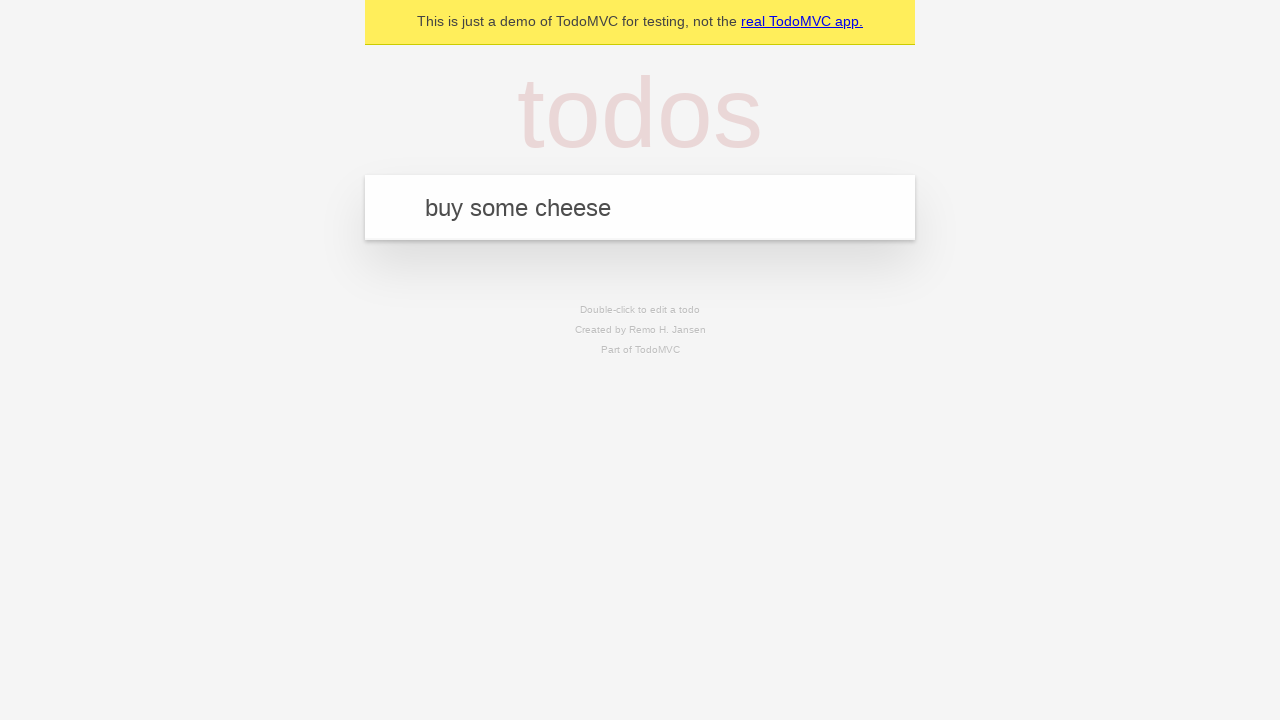

Pressed Enter to create first todo on internal:attr=[placeholder="What needs to be done?"i]
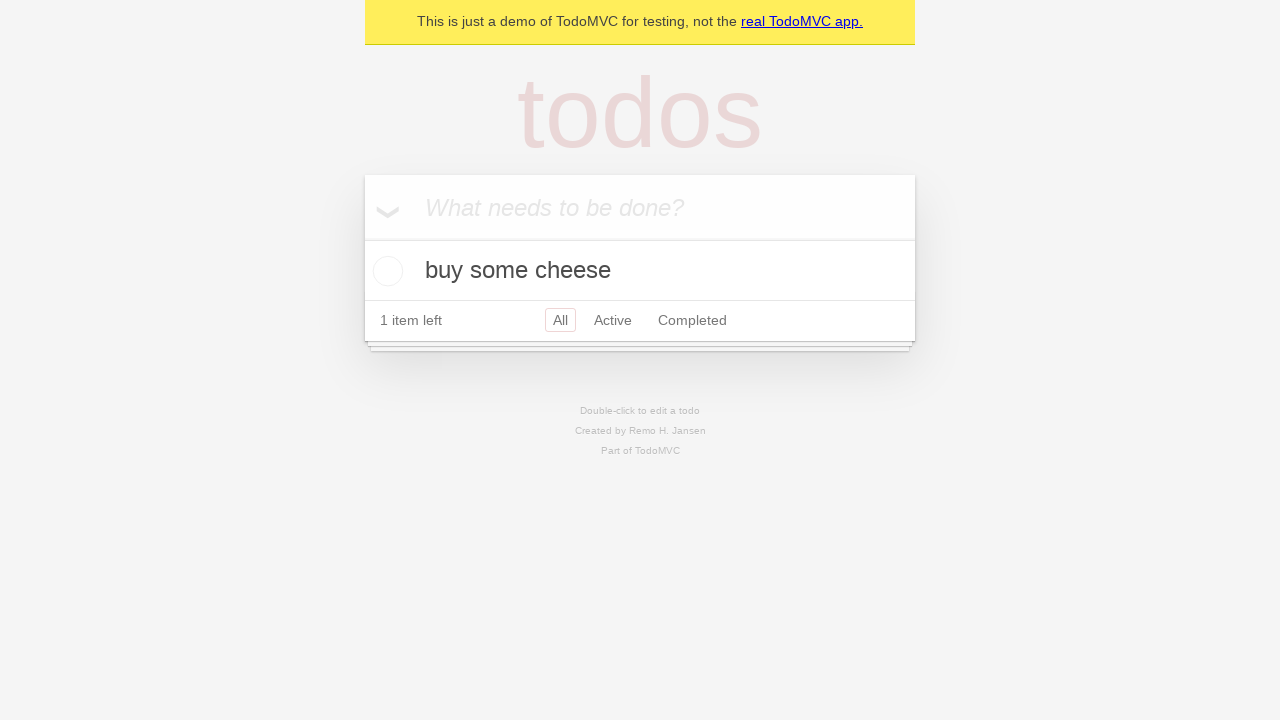

Filled todo input with 'feed the cat' on internal:attr=[placeholder="What needs to be done?"i]
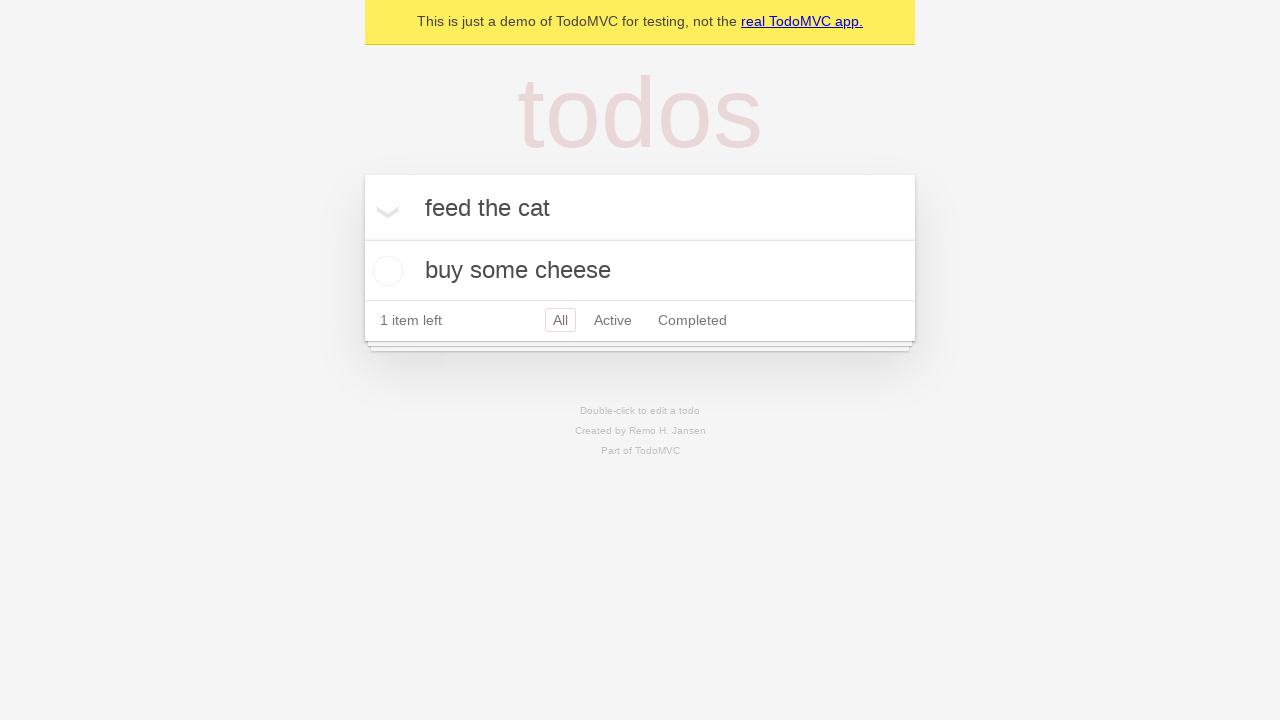

Pressed Enter to create second todo on internal:attr=[placeholder="What needs to be done?"i]
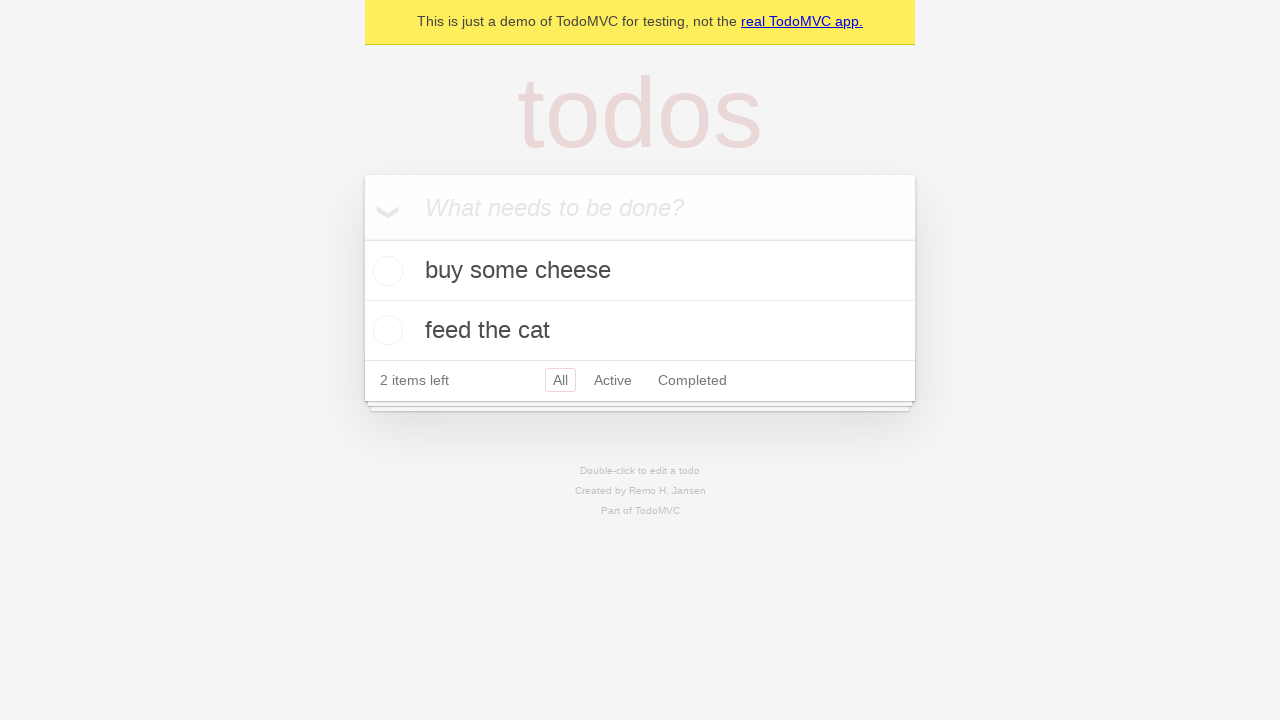

Filled todo input with 'book a doctors appointment' on internal:attr=[placeholder="What needs to be done?"i]
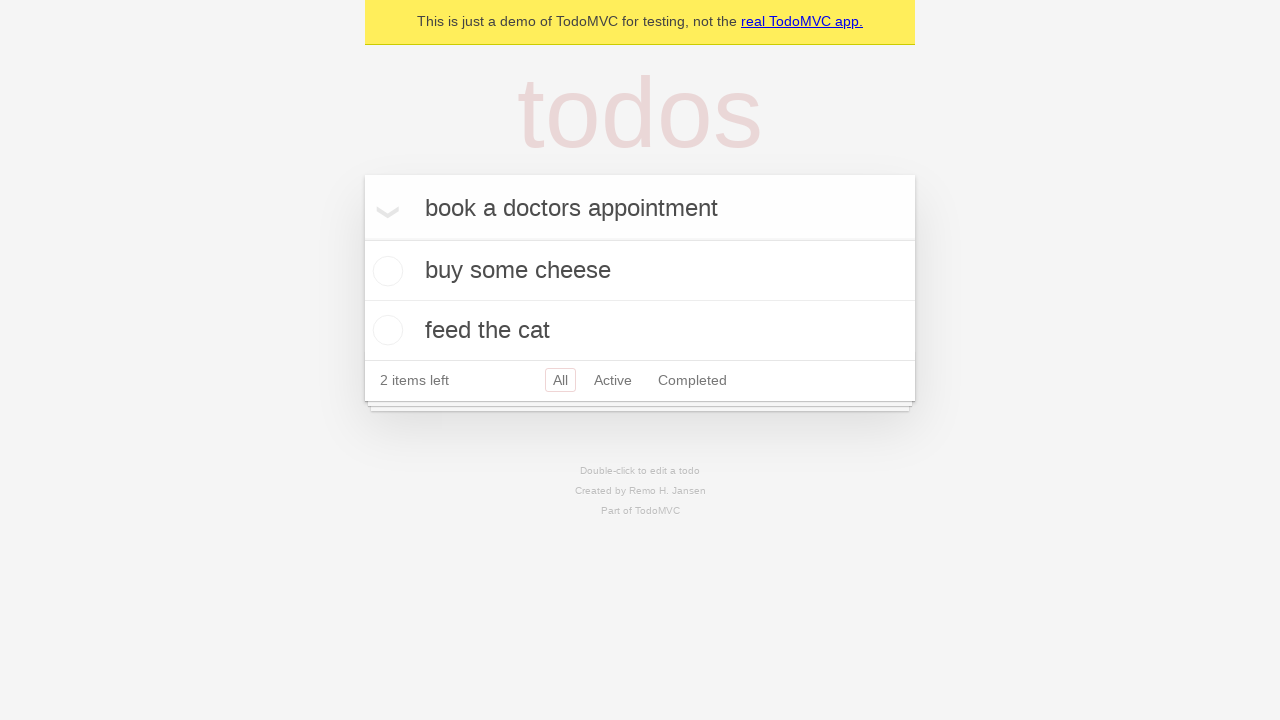

Pressed Enter to create third todo on internal:attr=[placeholder="What needs to be done?"i]
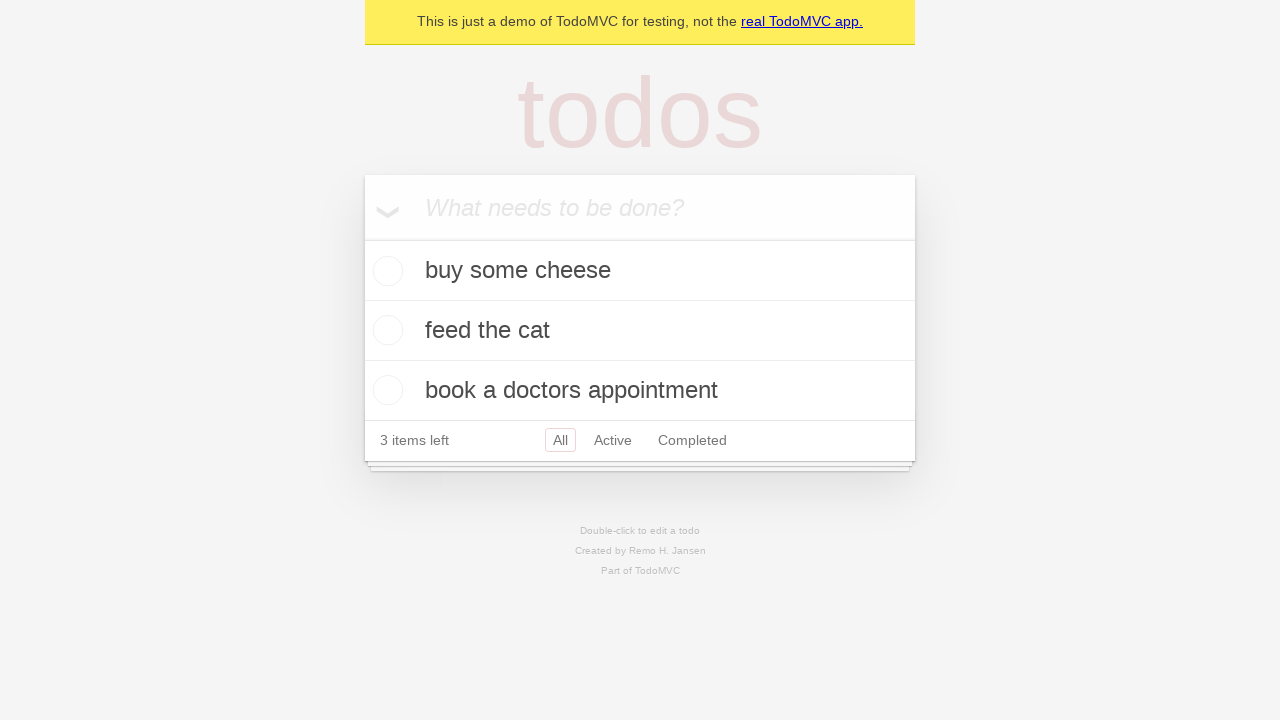

Verified all 3 todos were created
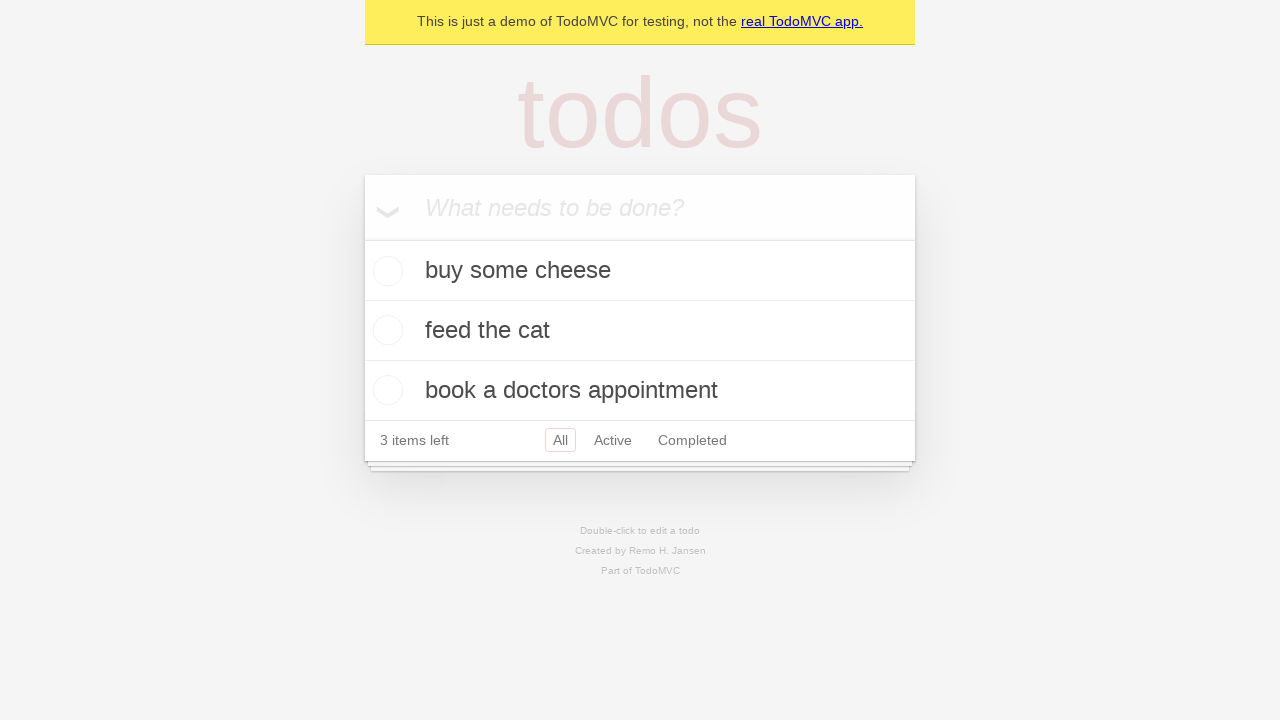

Checked the second todo item as complete at (385, 330) on internal:testid=[data-testid="todo-item"s] >> nth=1 >> internal:role=checkbox
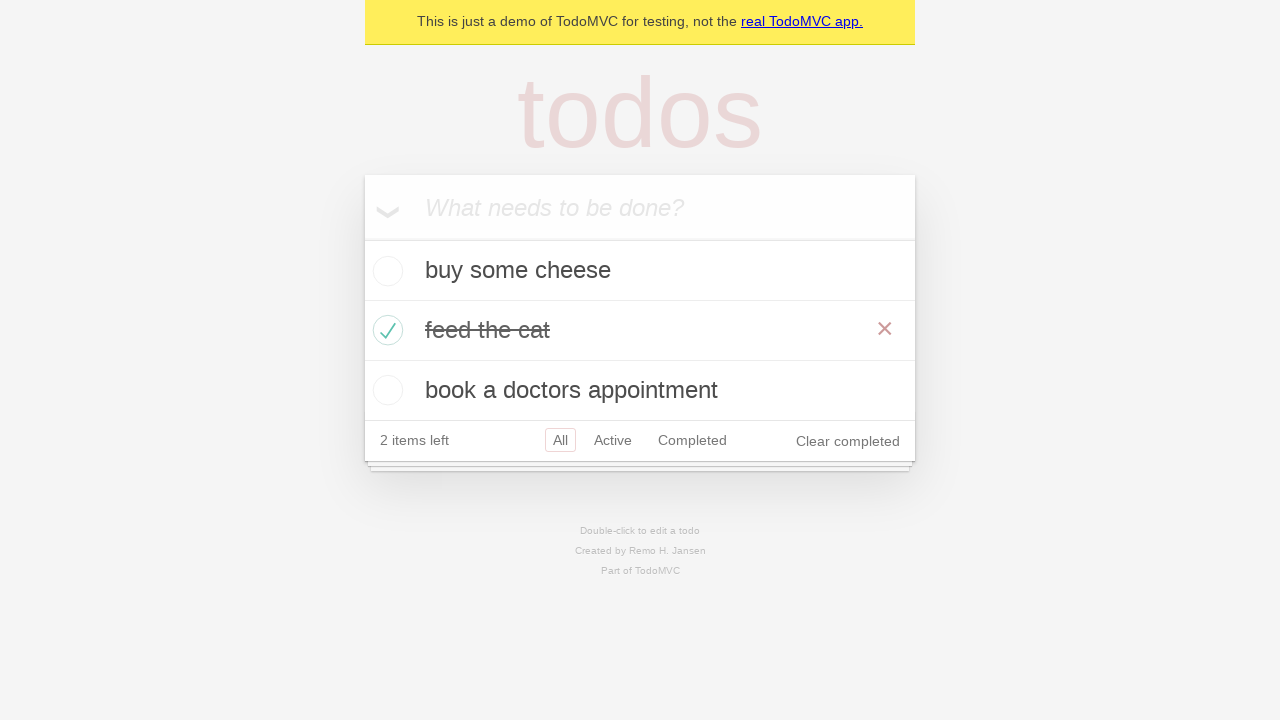

Clicked Active filter link to display only active items at (613, 440) on internal:role=link[name="Active"i]
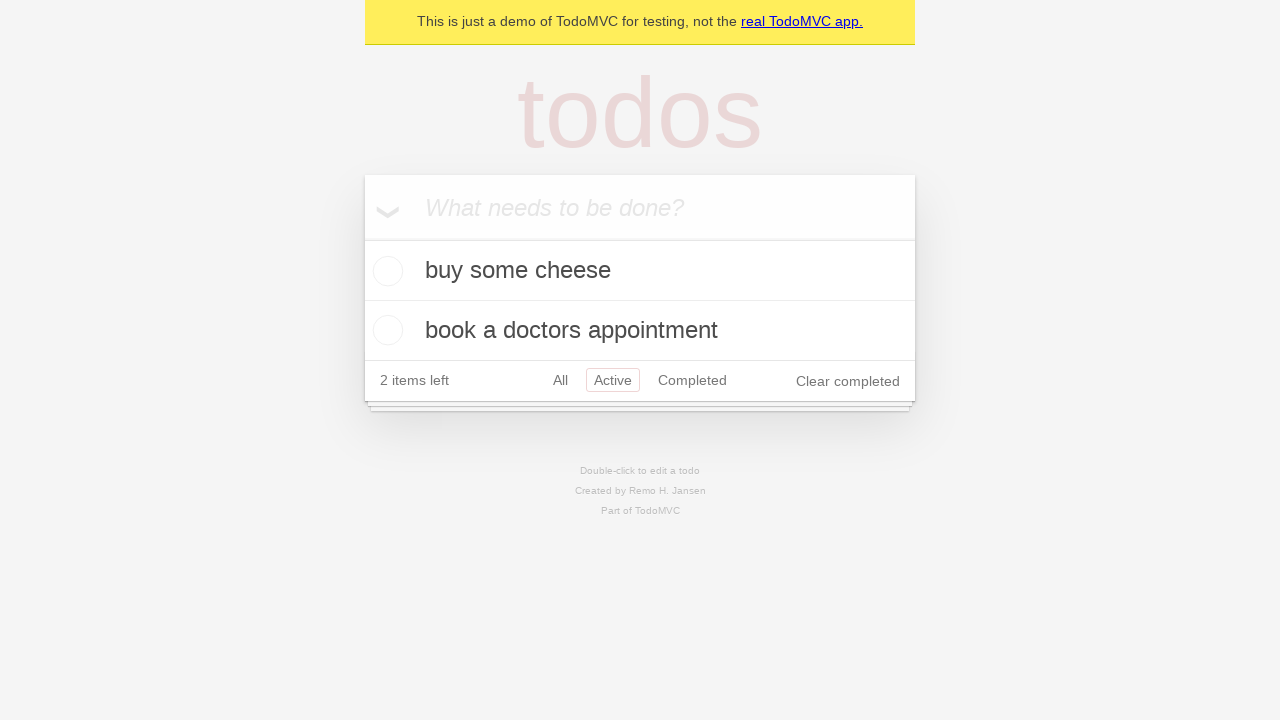

Active filter applied successfully, 2 active items displayed
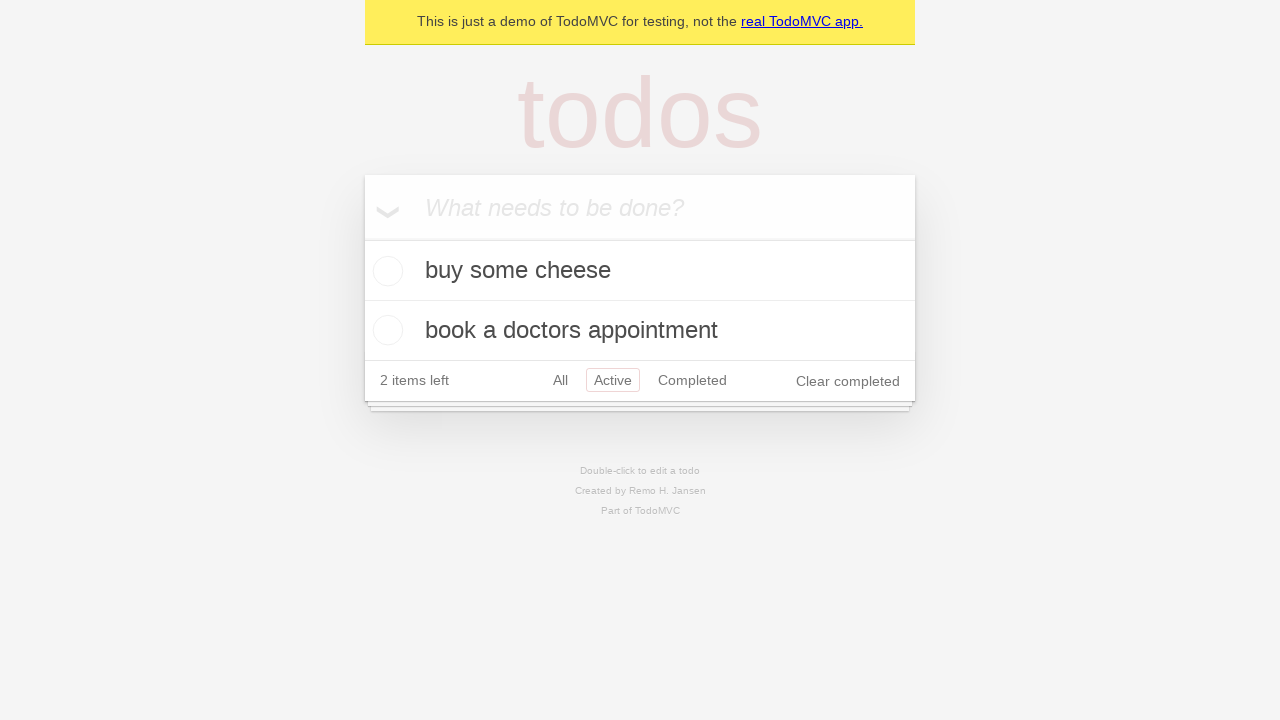

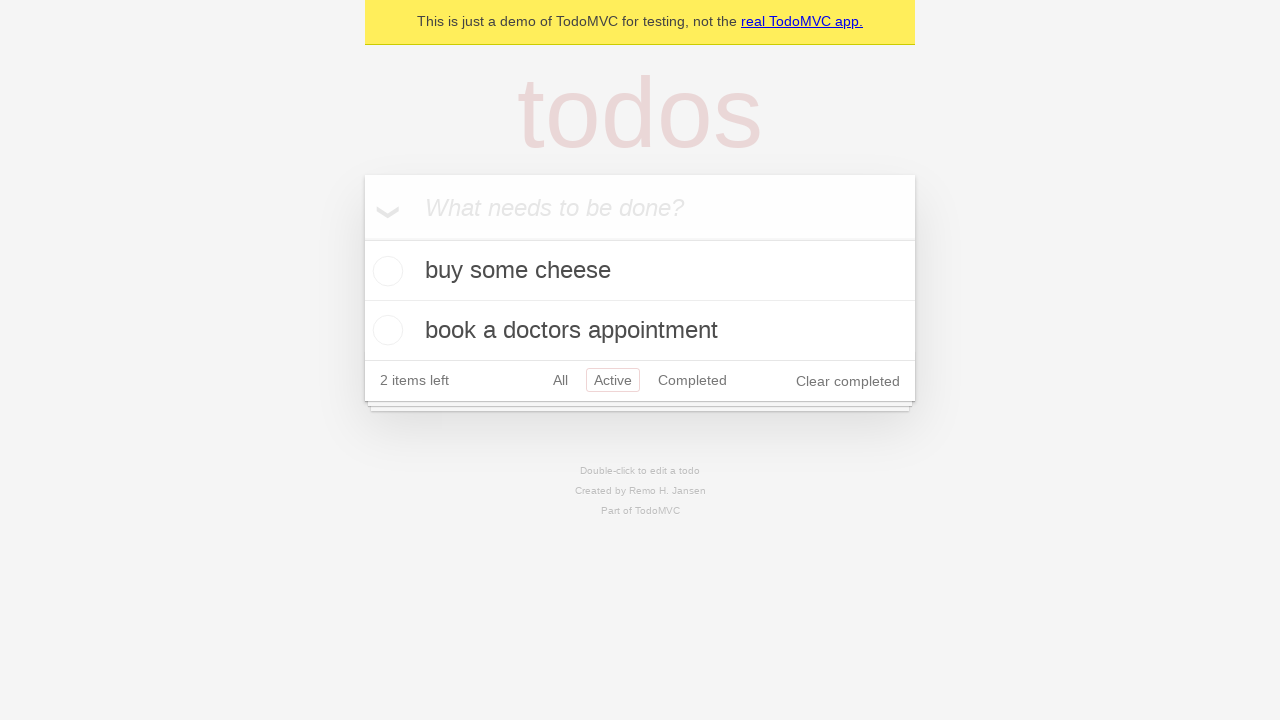